Tests a signup/registration form by filling in first name, last name, and email fields, then submitting the form

Starting URL: https://secure-retreat-92358.herokuapp.com/

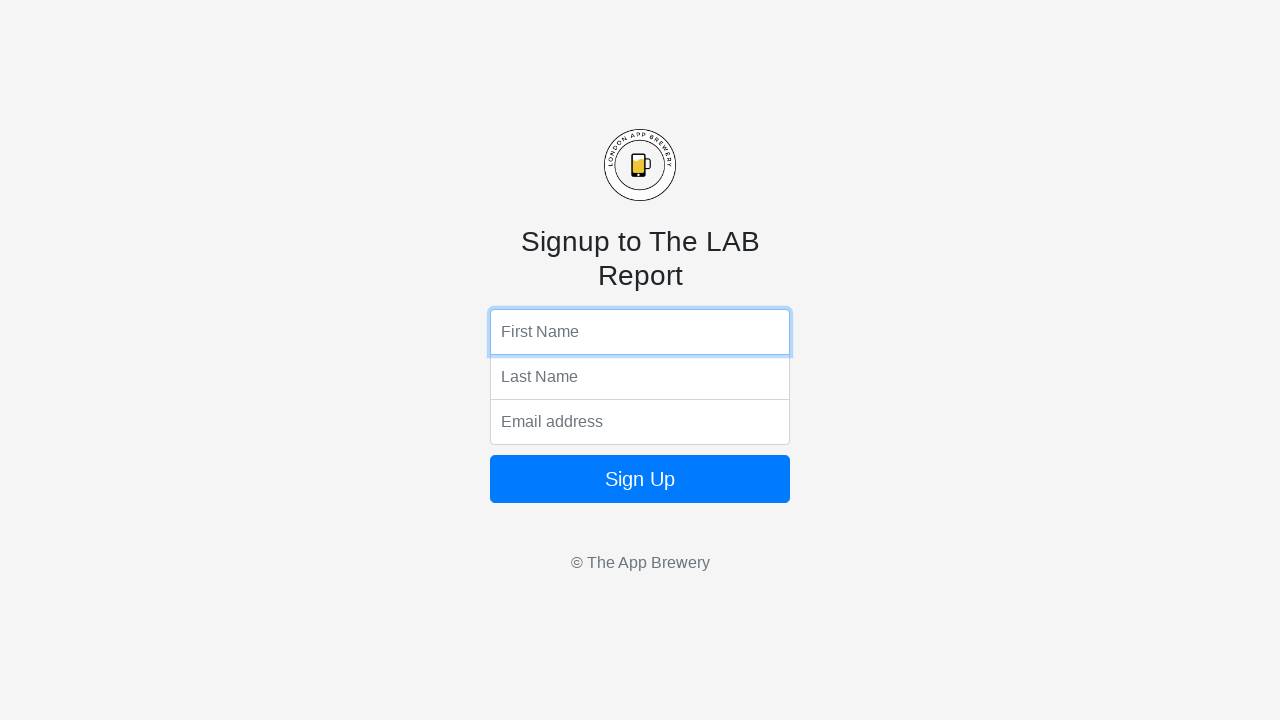

Navigated to signup form page
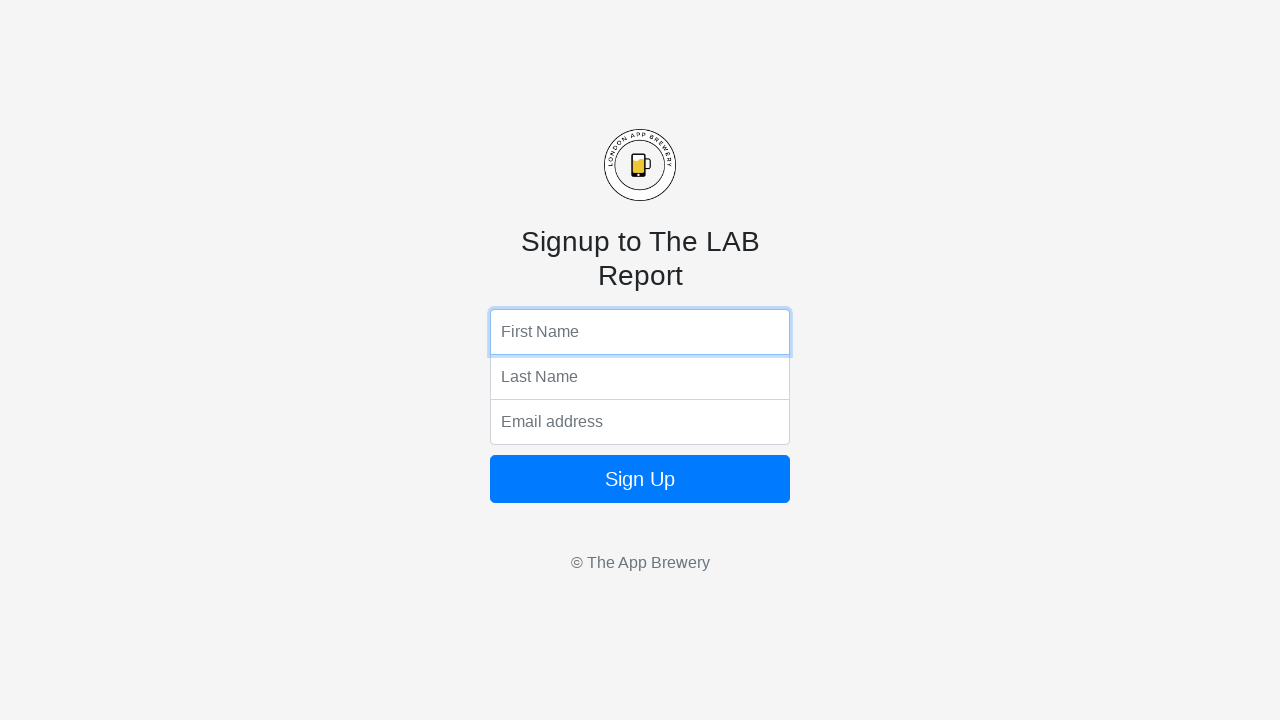

Filled first name field with 'Jennifer' on input[name='fName']
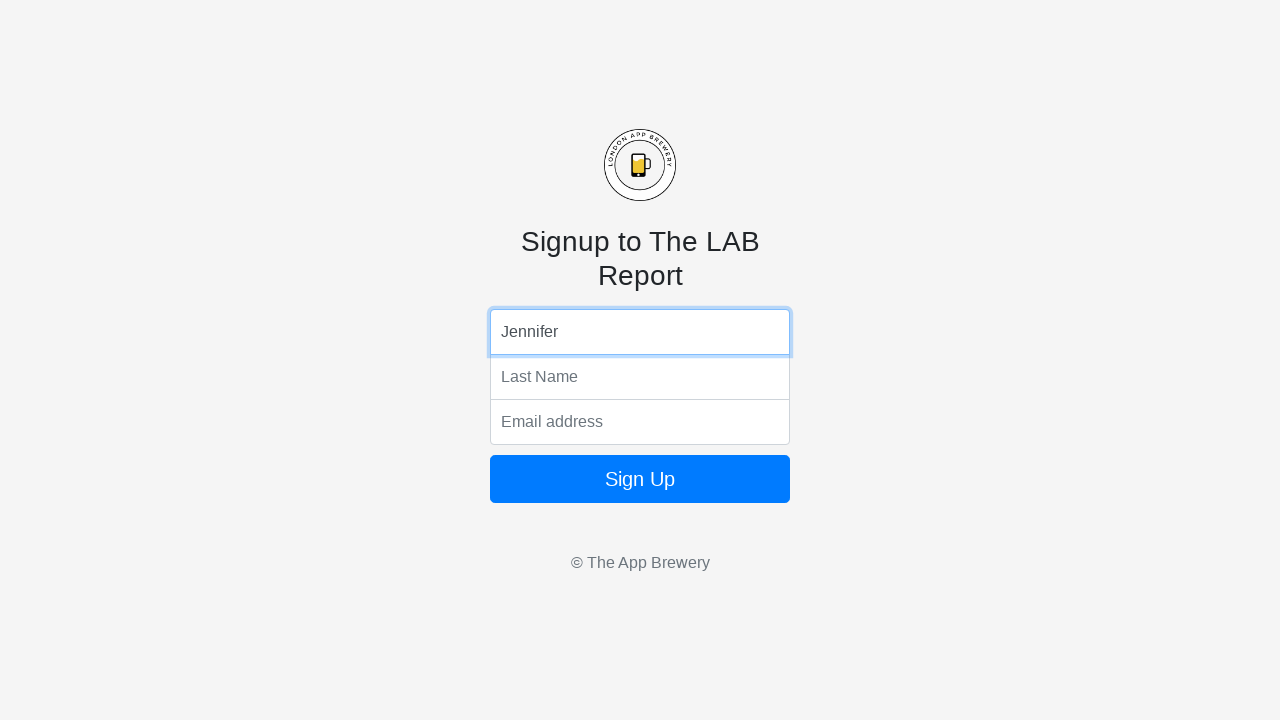

Filled last name field with 'Thompson' on input[name='lName']
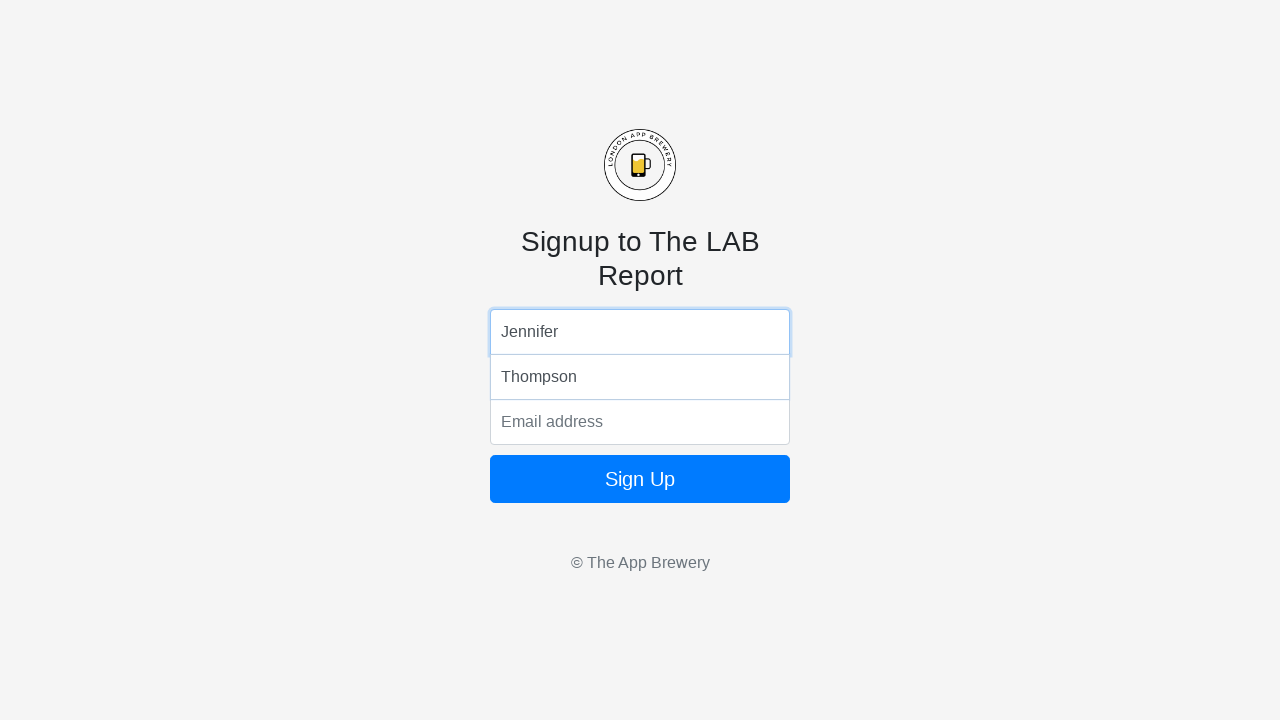

Filled email field with 'jennifer.thompson@example.com' on input[name='email']
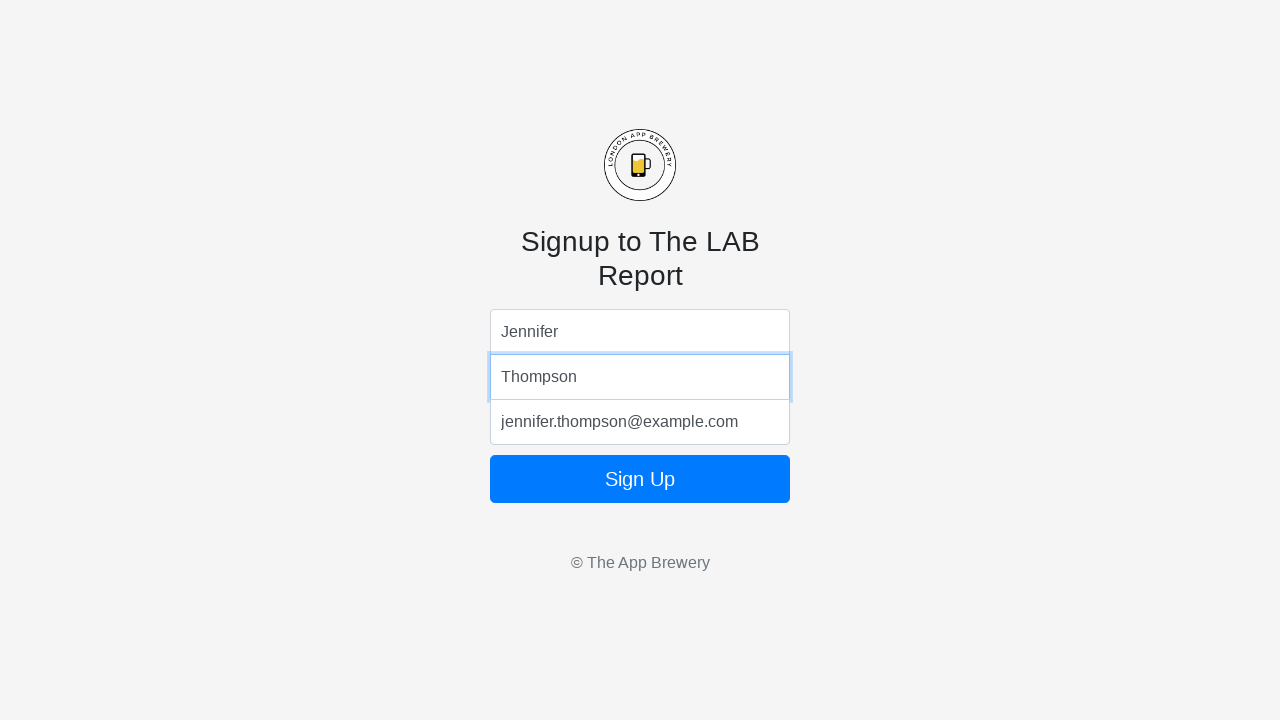

Clicked form submit button at (640, 479) on form button
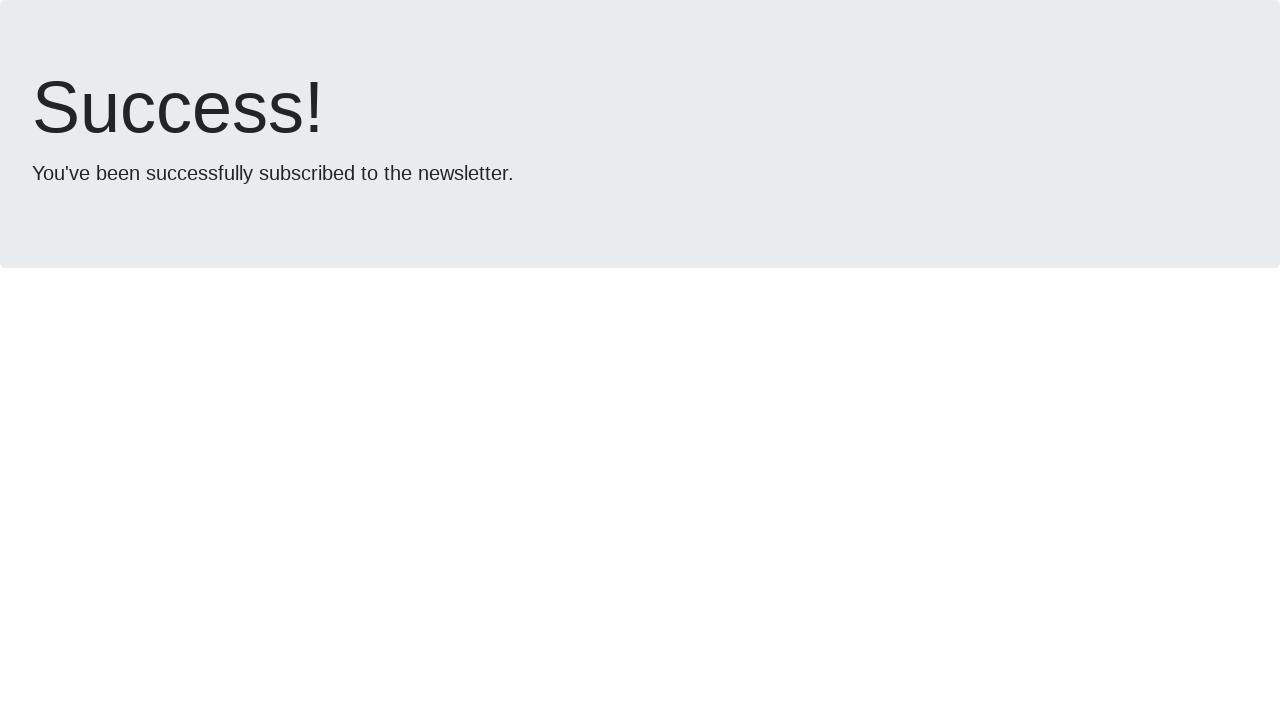

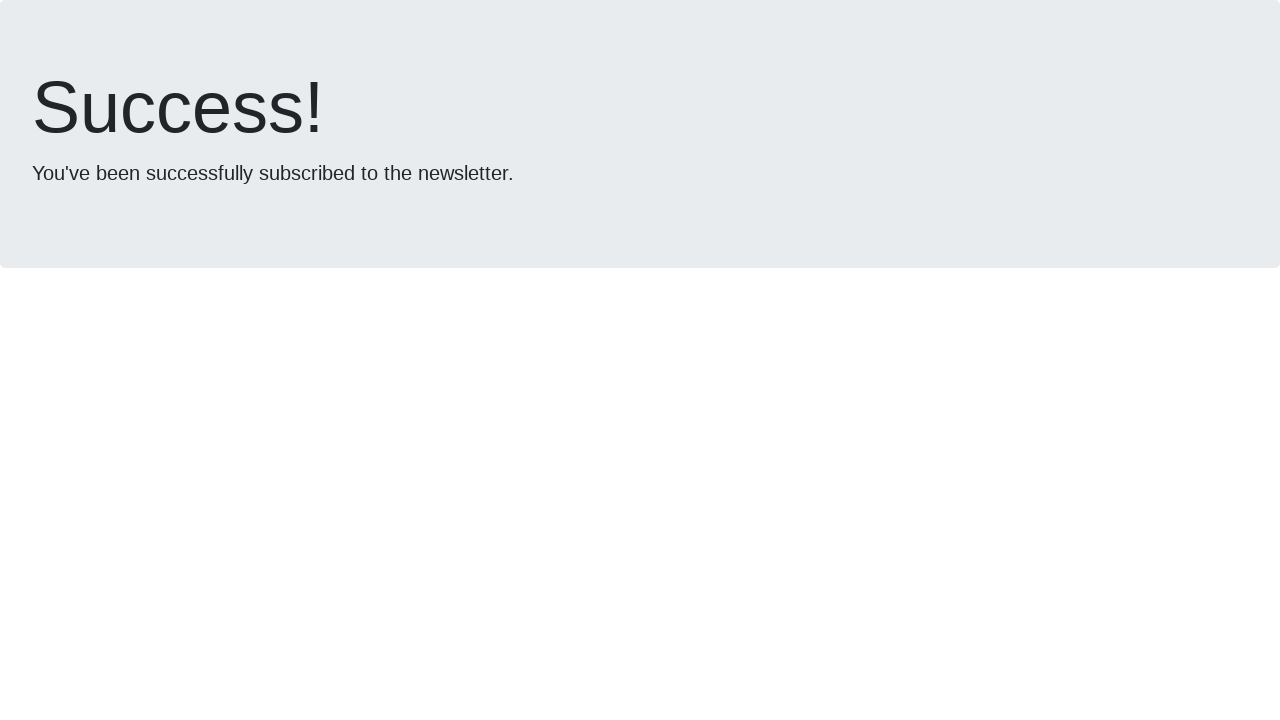